Tests the integer random number generator by clearing fields, entering lower bound 1 and upper bound 100, then generating a random number

Starting URL: https://www.calculator.net/

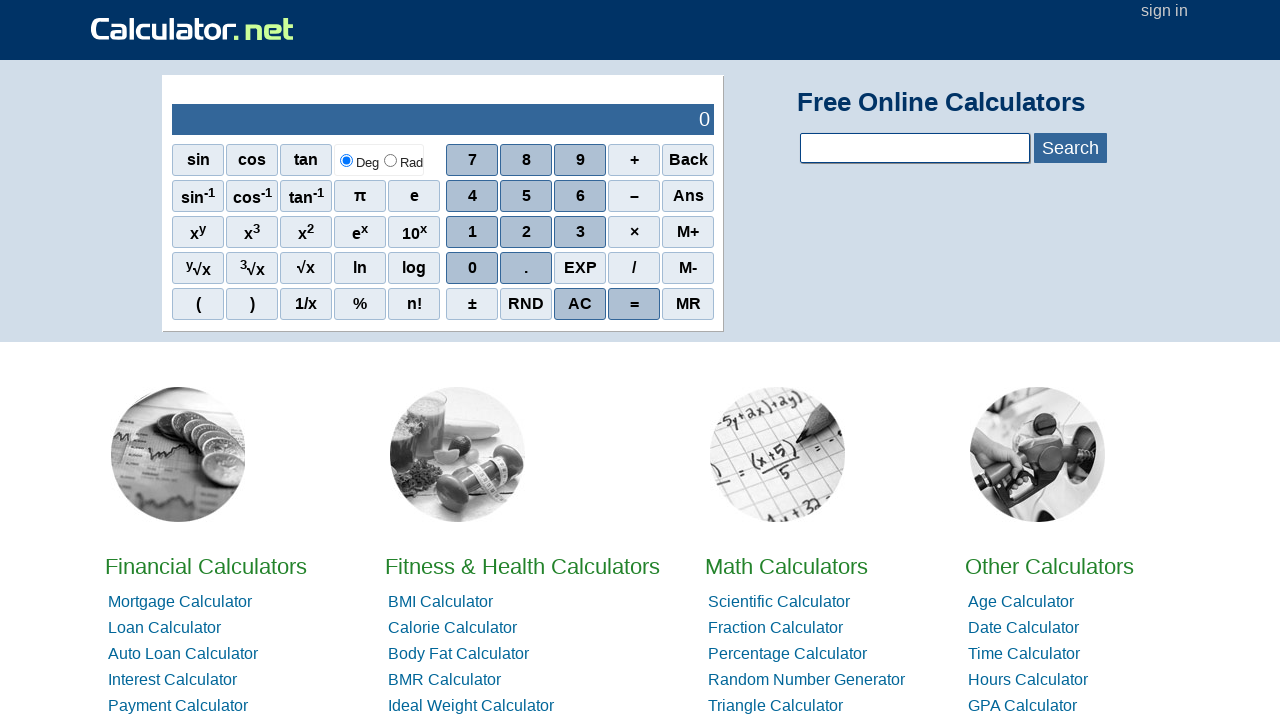

Clicked on Math Calculator at (786, 566) on xpath=//*[@id='homelistwrap']/div[3]/div[2]/a
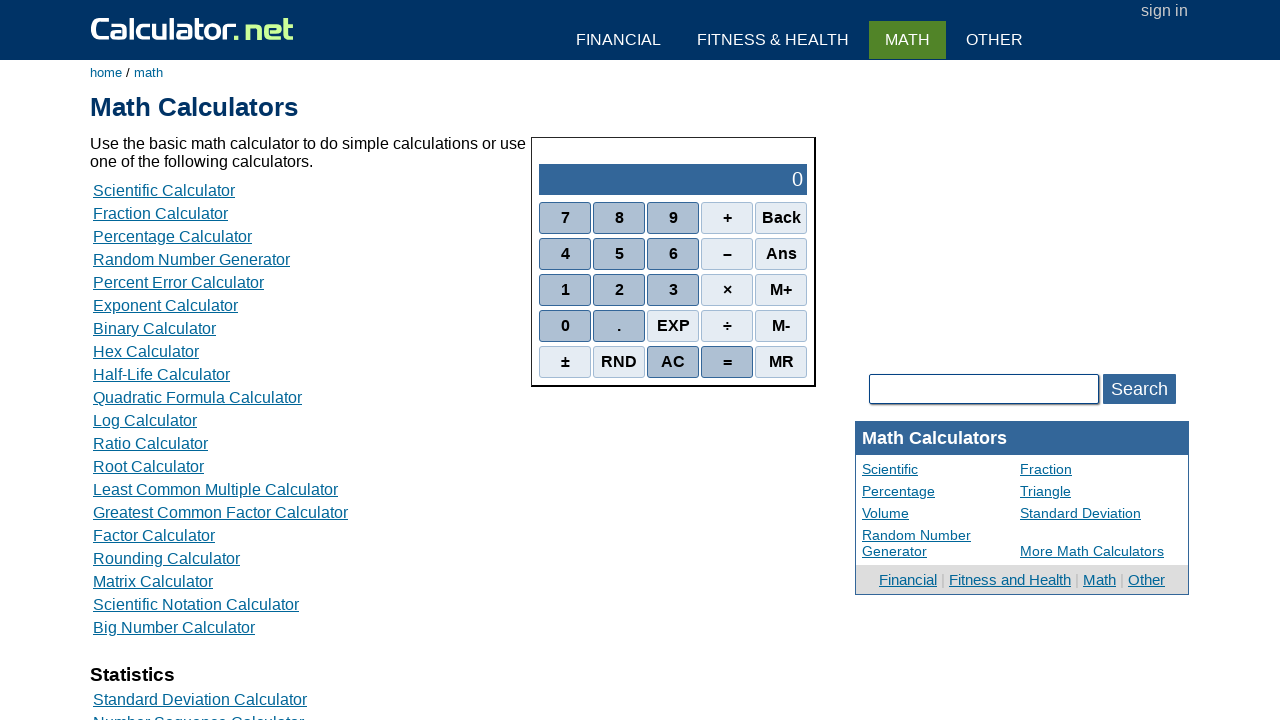

Clicked on Random Number Generator at (192, 260) on xpath=//*[@id='content']/table[2]/tbody/tr/td/div[4]/a
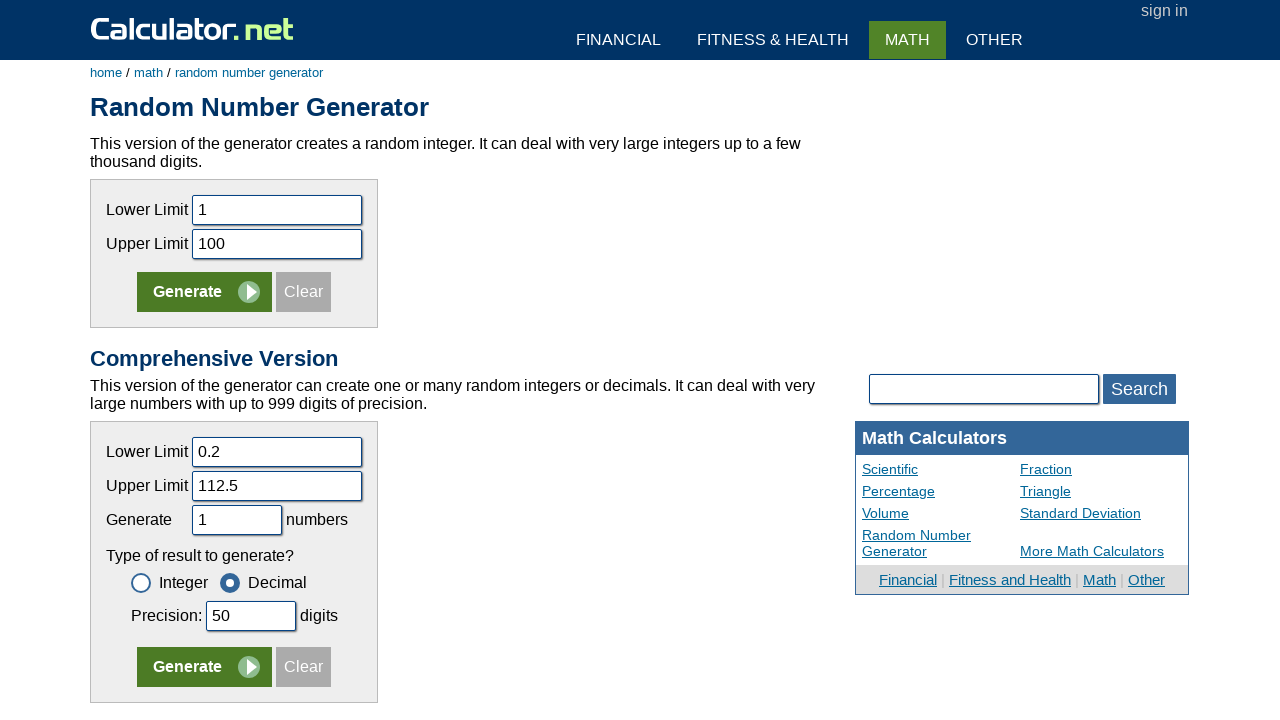

Clicked clear button for integer generator at (304, 292) on xpath=//*[@id='content']/form[1]/table/tbody/tr/td/table/tbody/tr[3]/td/input[4]
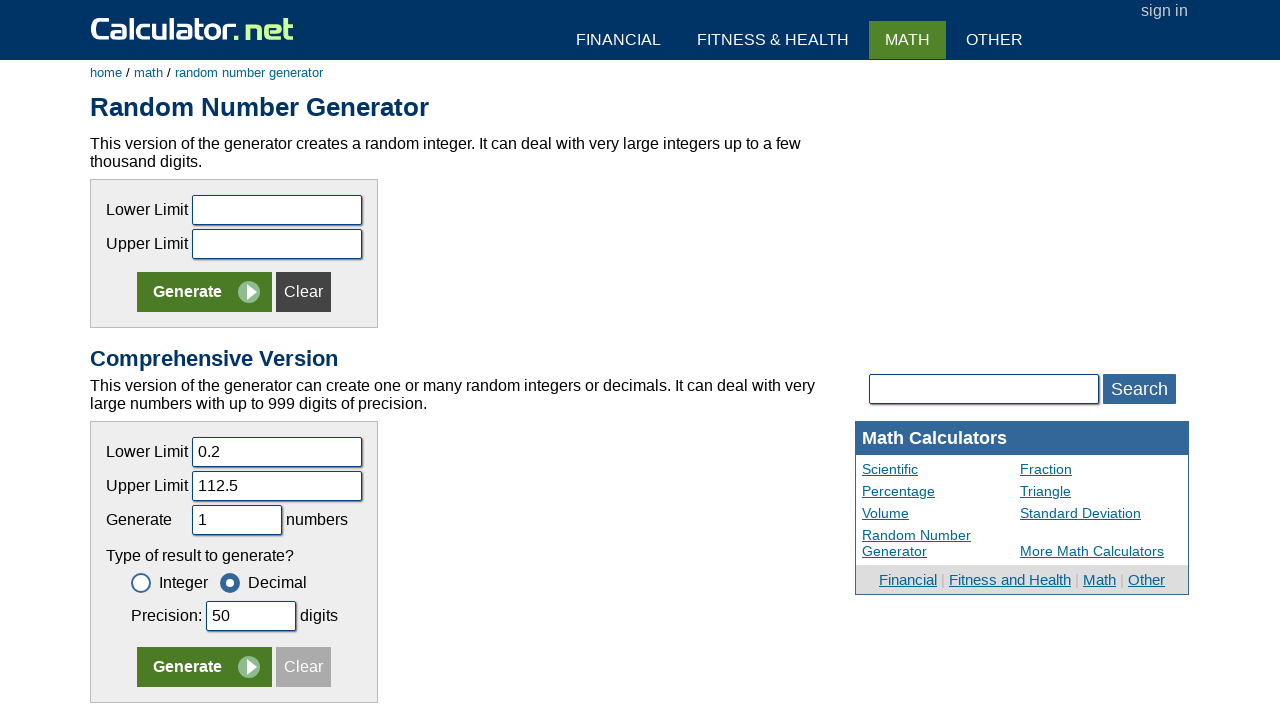

Entered lower bound value of 1 on input[name='slower']
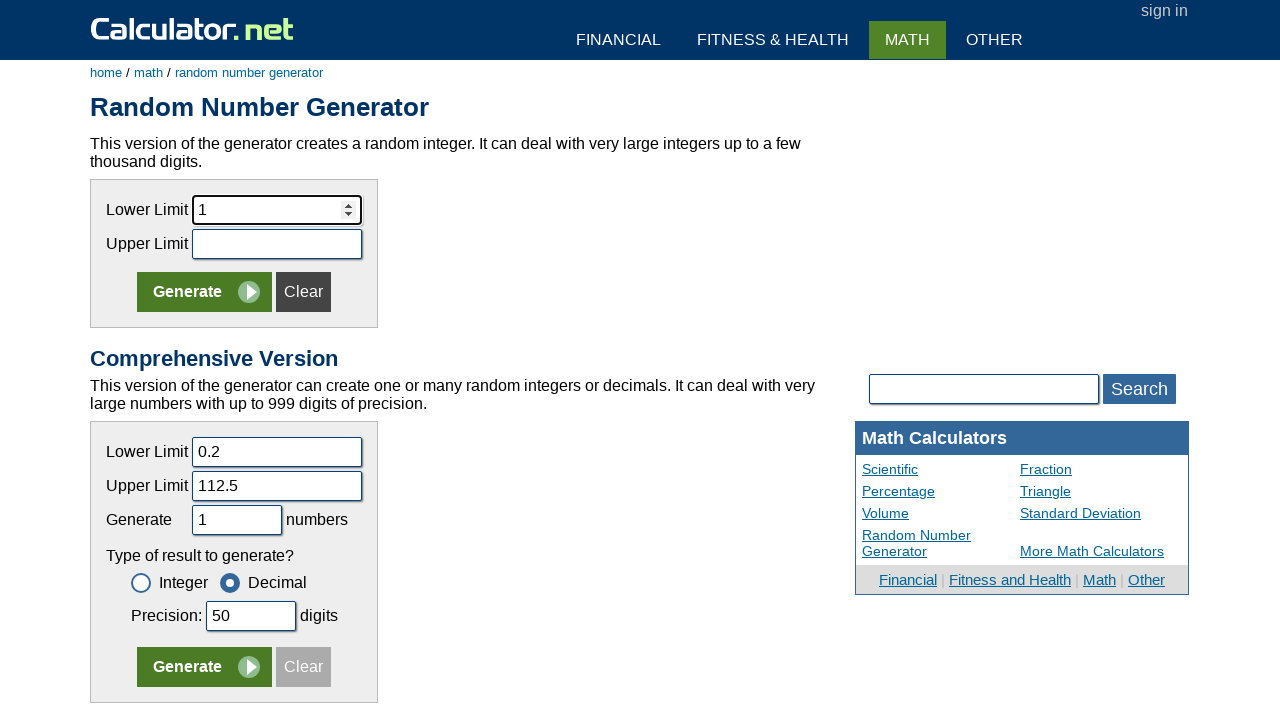

Entered upper bound value of 100 on input[name='supper']
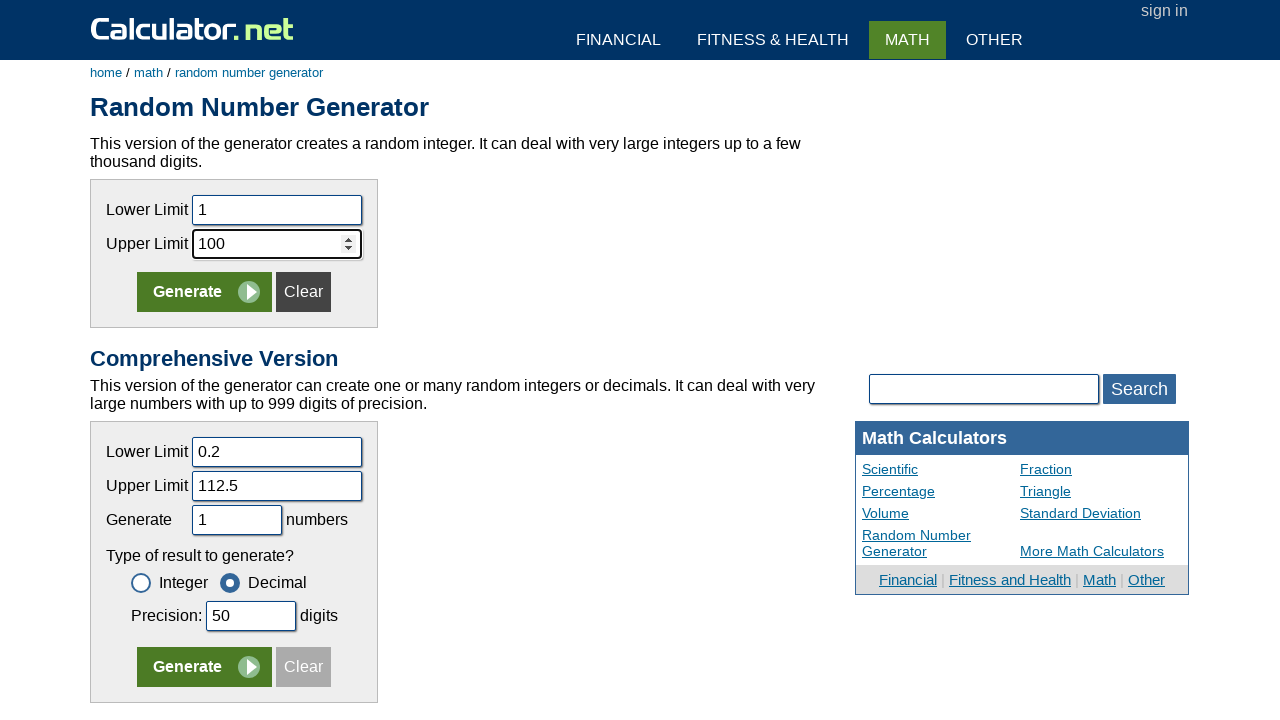

Clicked generate button to generate random number between 1 and 100 at (204, 292) on xpath=//*[@id='content']/form[1]/table/tbody/tr/td/table/tbody/tr[3]/td/input[3]
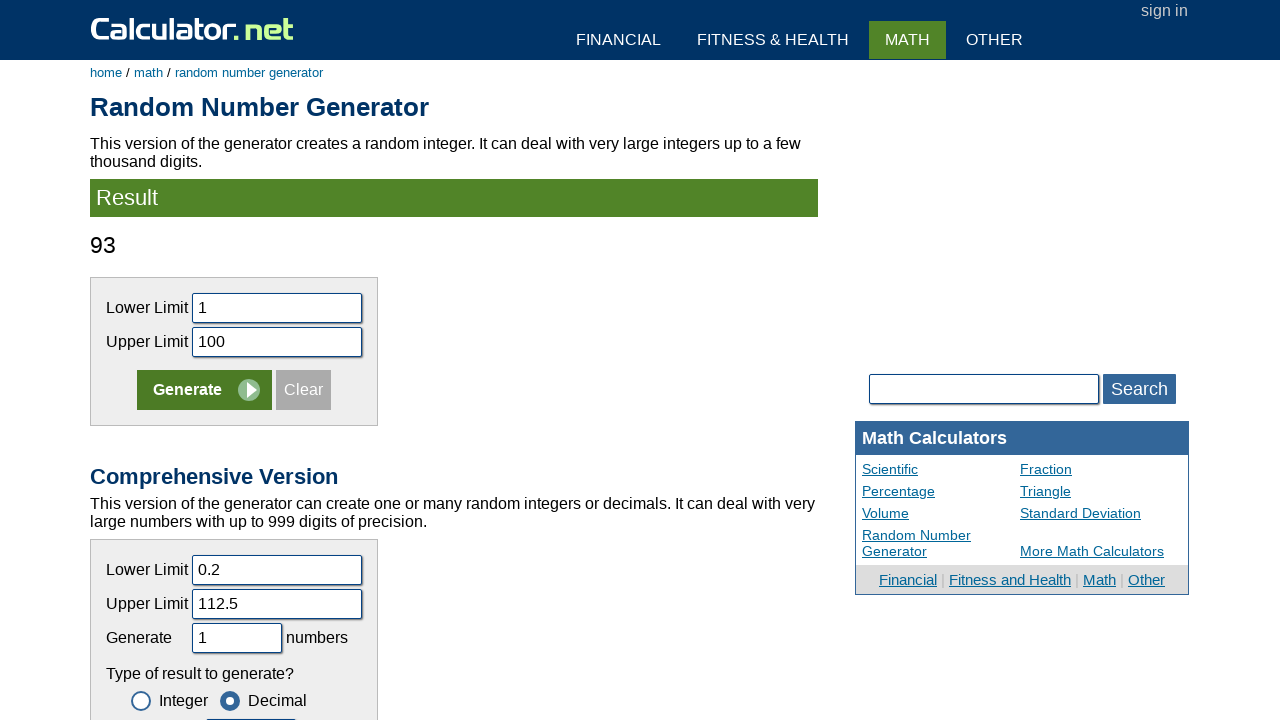

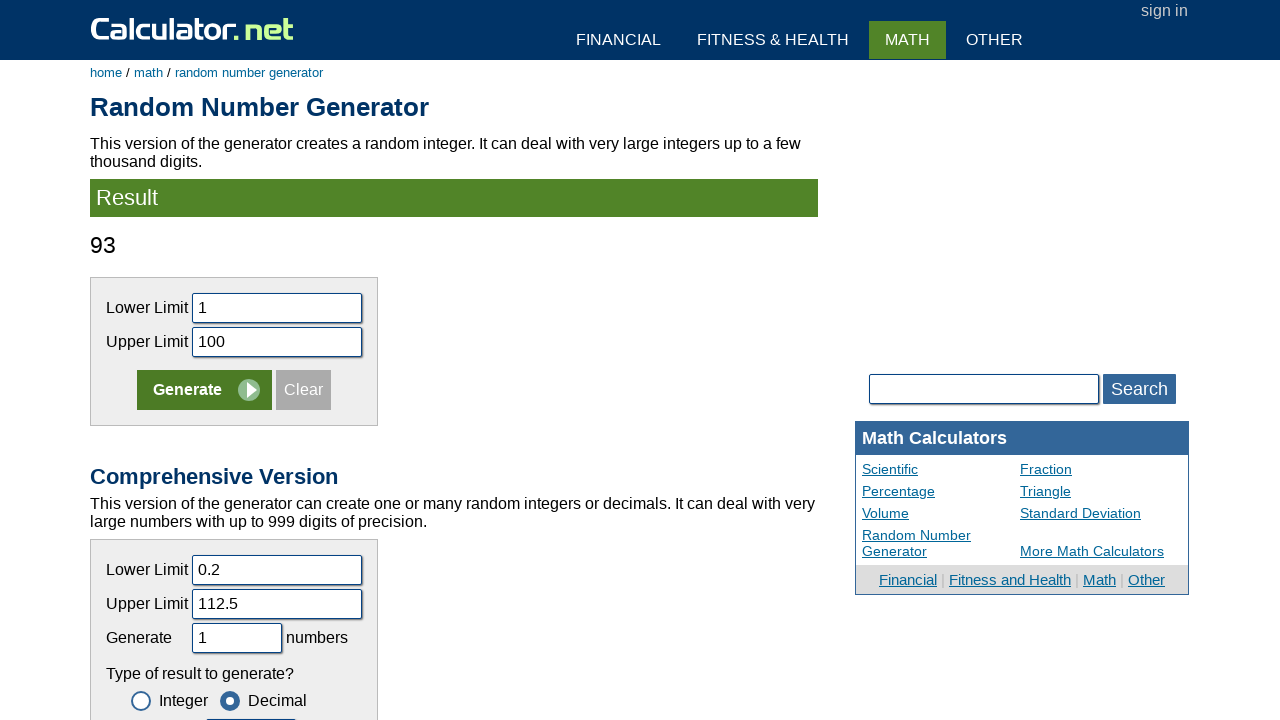